Tests login form with invalid username to verify the error message "Your username is invalid!" is displayed

Starting URL: http://the-internet.herokuapp.com/login

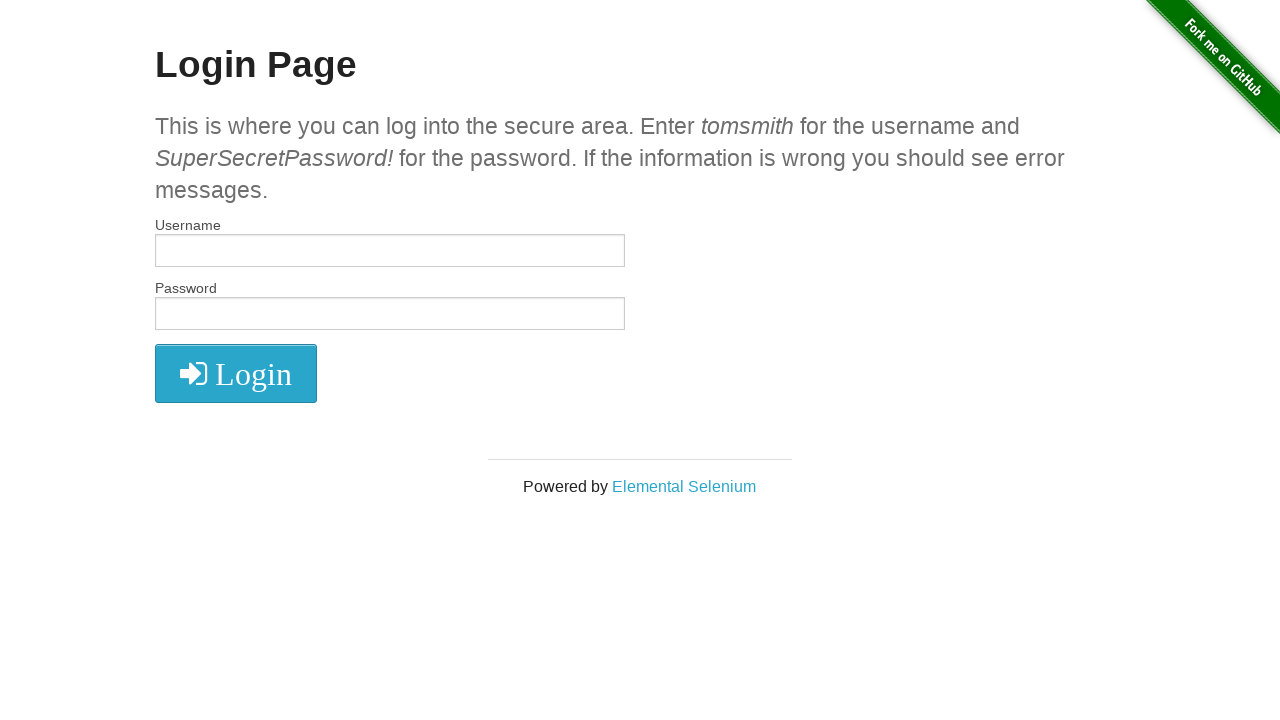

Navigated to login page at http://the-internet.herokuapp.com/login
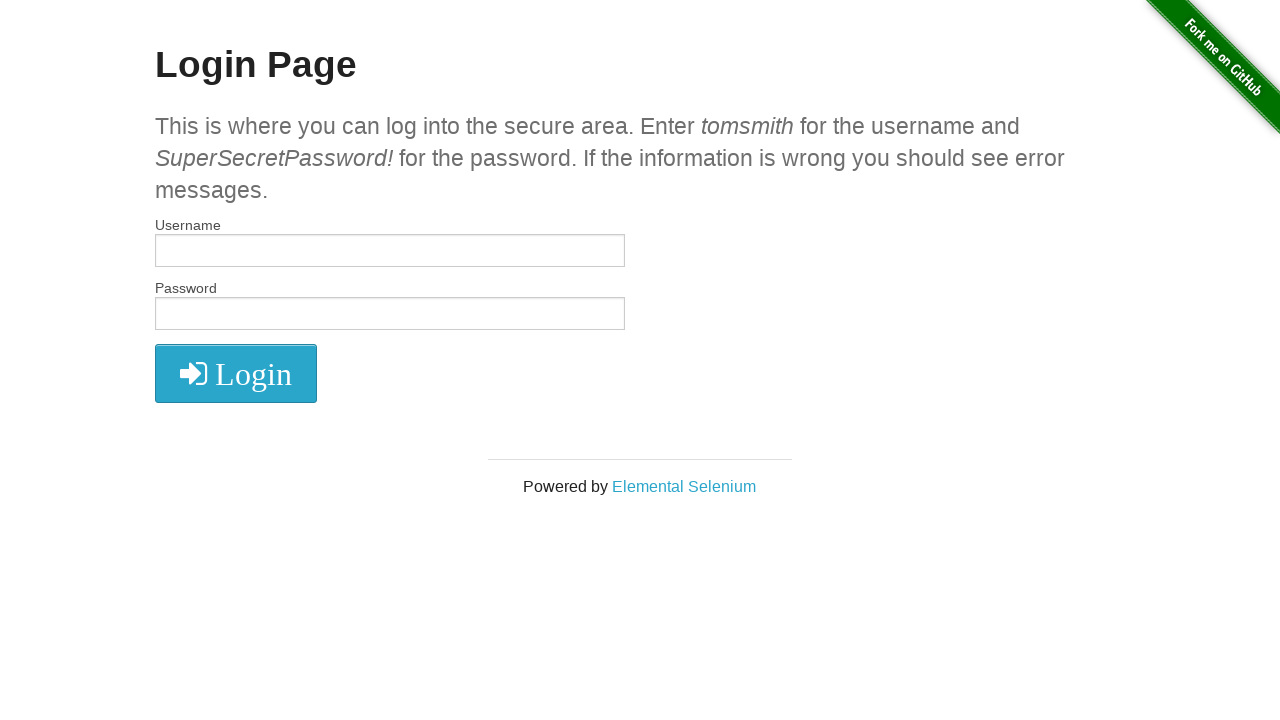

Filled username field with invalid username 'tomsmith1' on #username
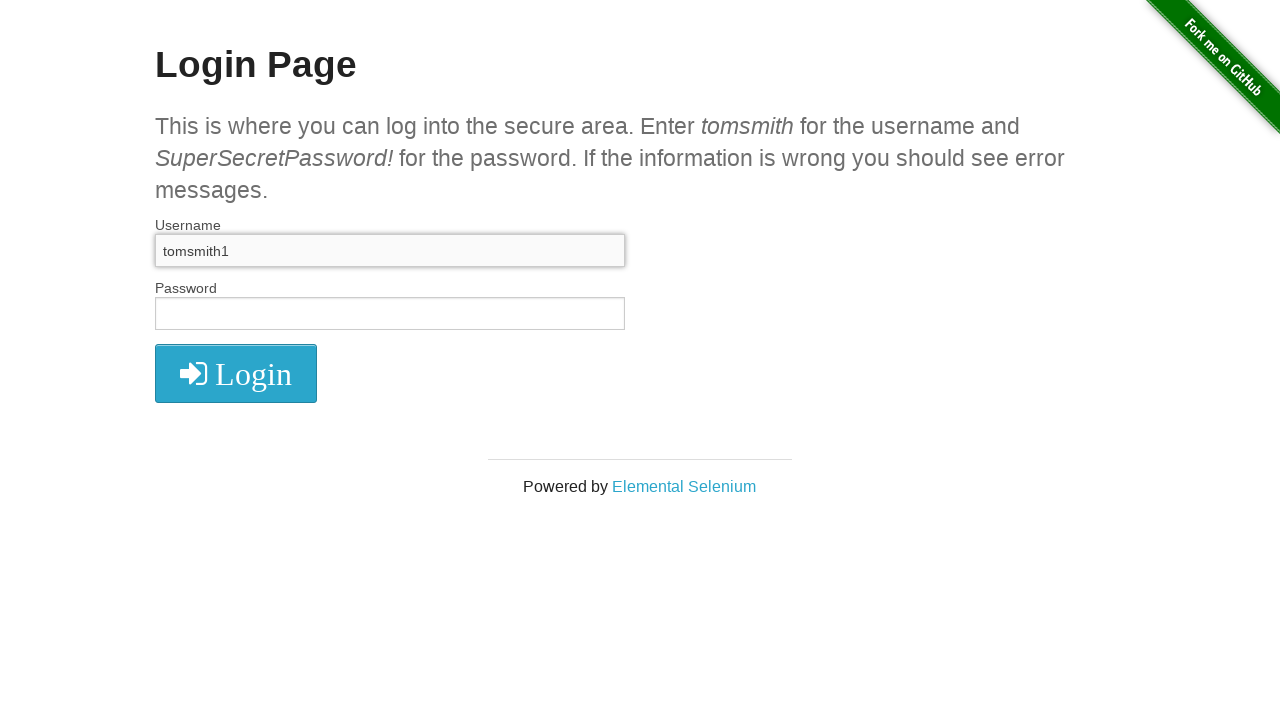

Filled password field with 'SuperSecretPassword!' on #password
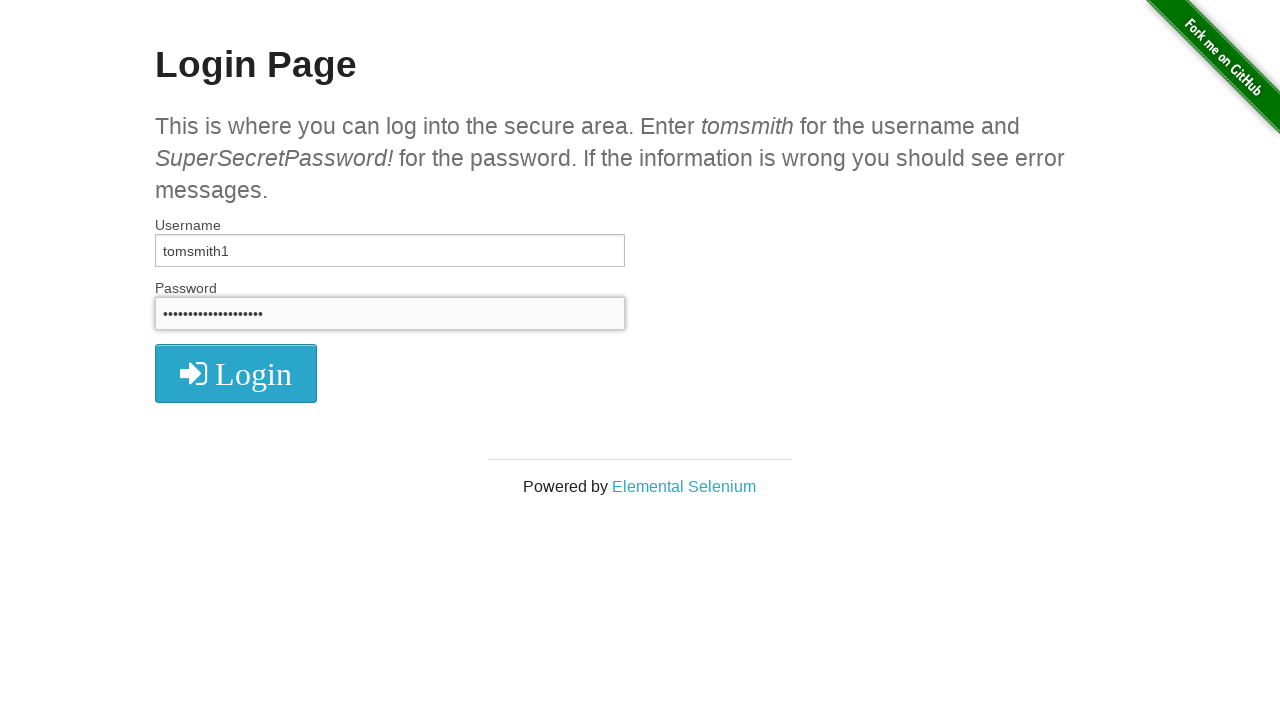

Clicked login button at (236, 373) on .radius
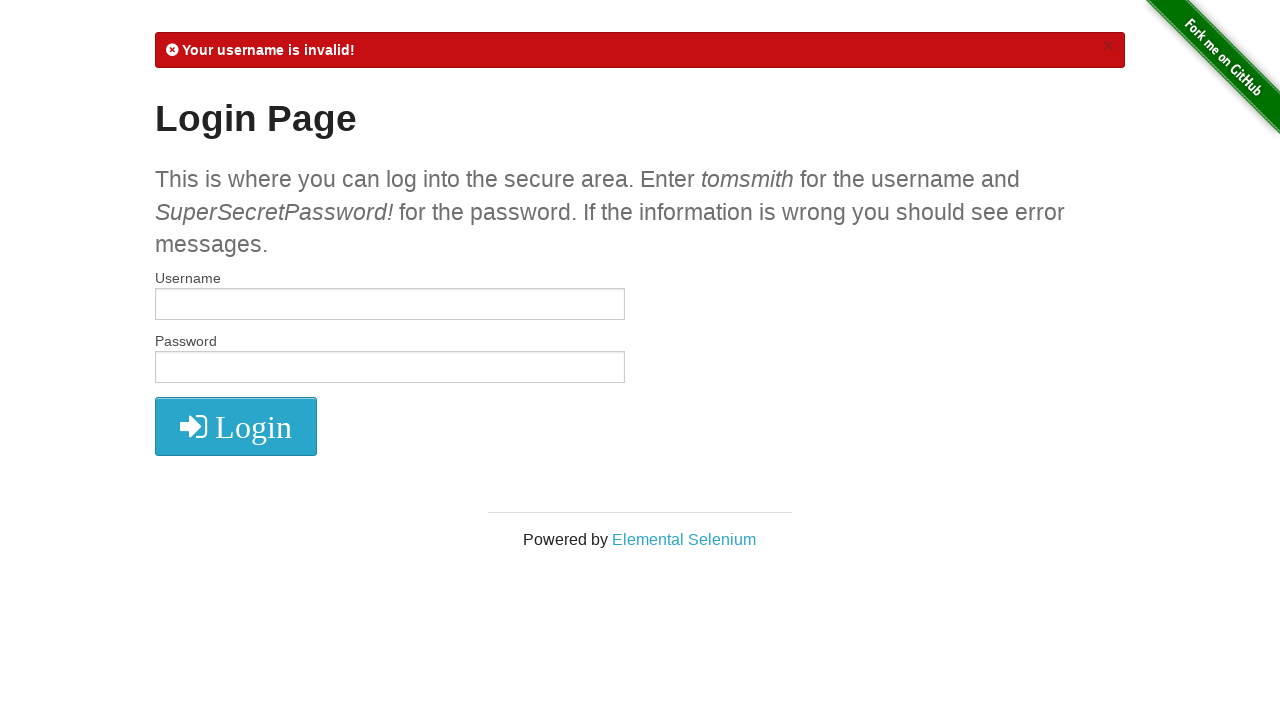

Error message element appeared and became visible
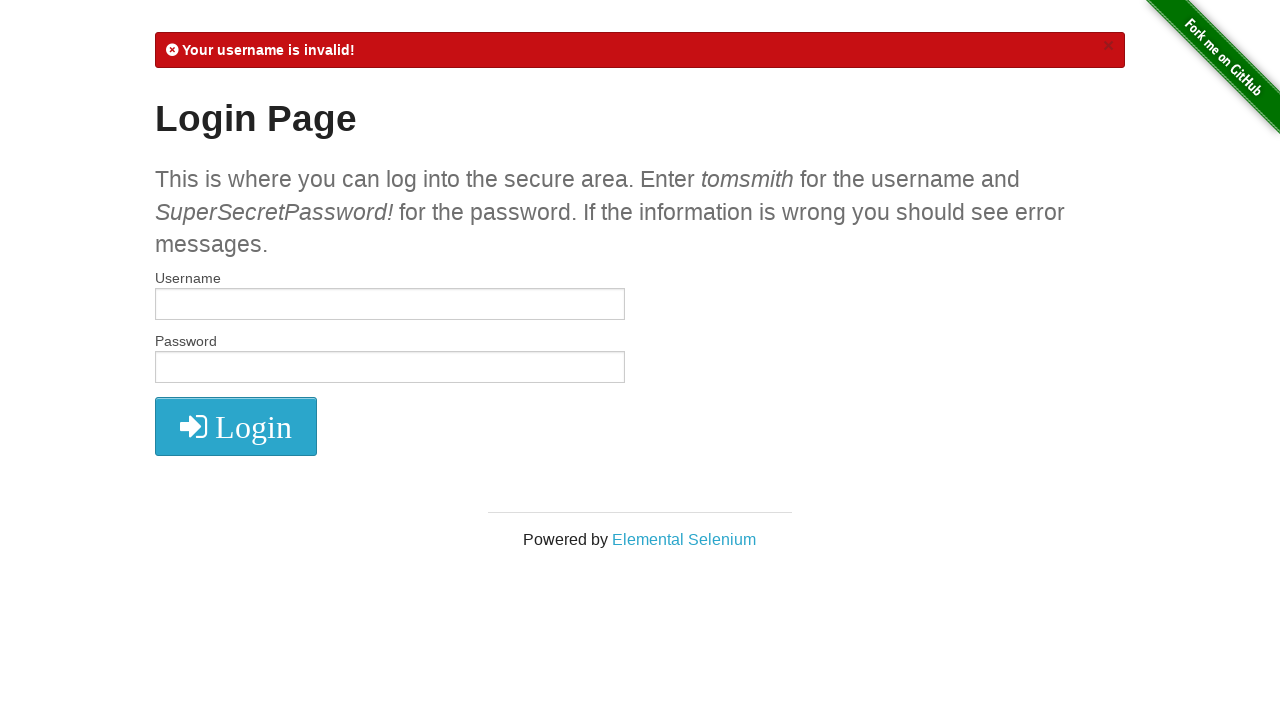

Retrieved error message text content
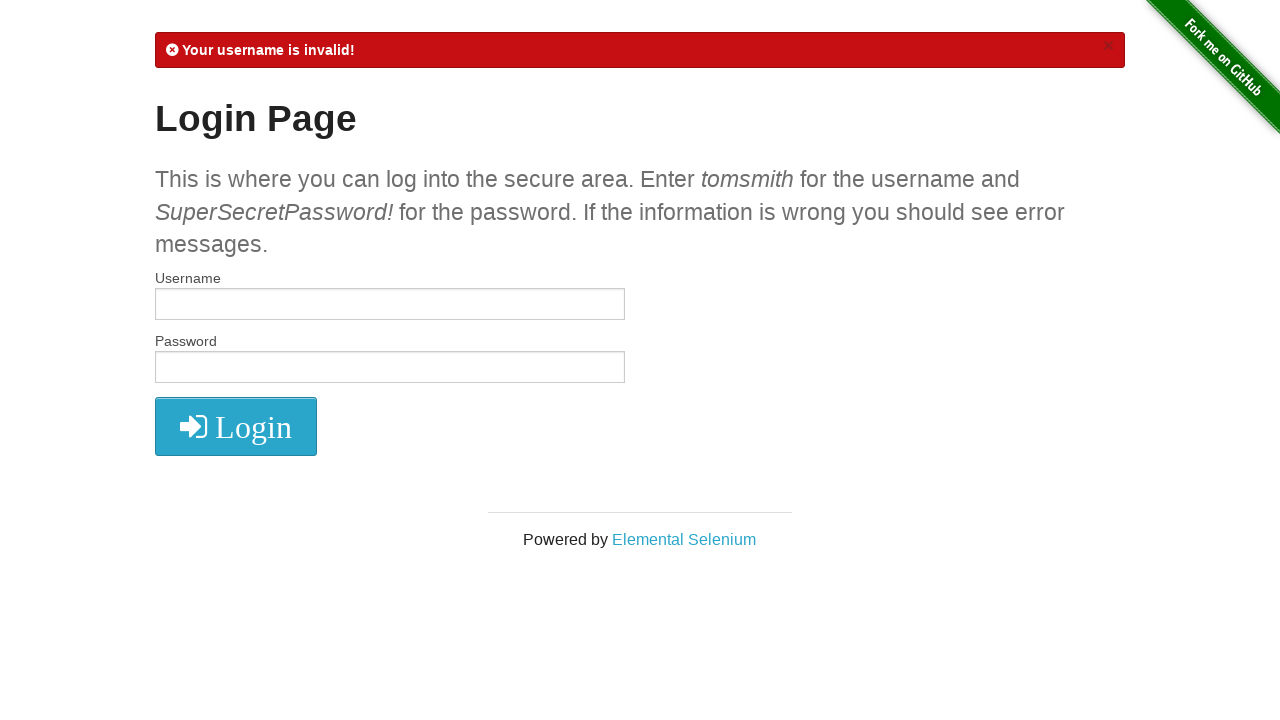

Verified error message contains 'Your username is invalid!'
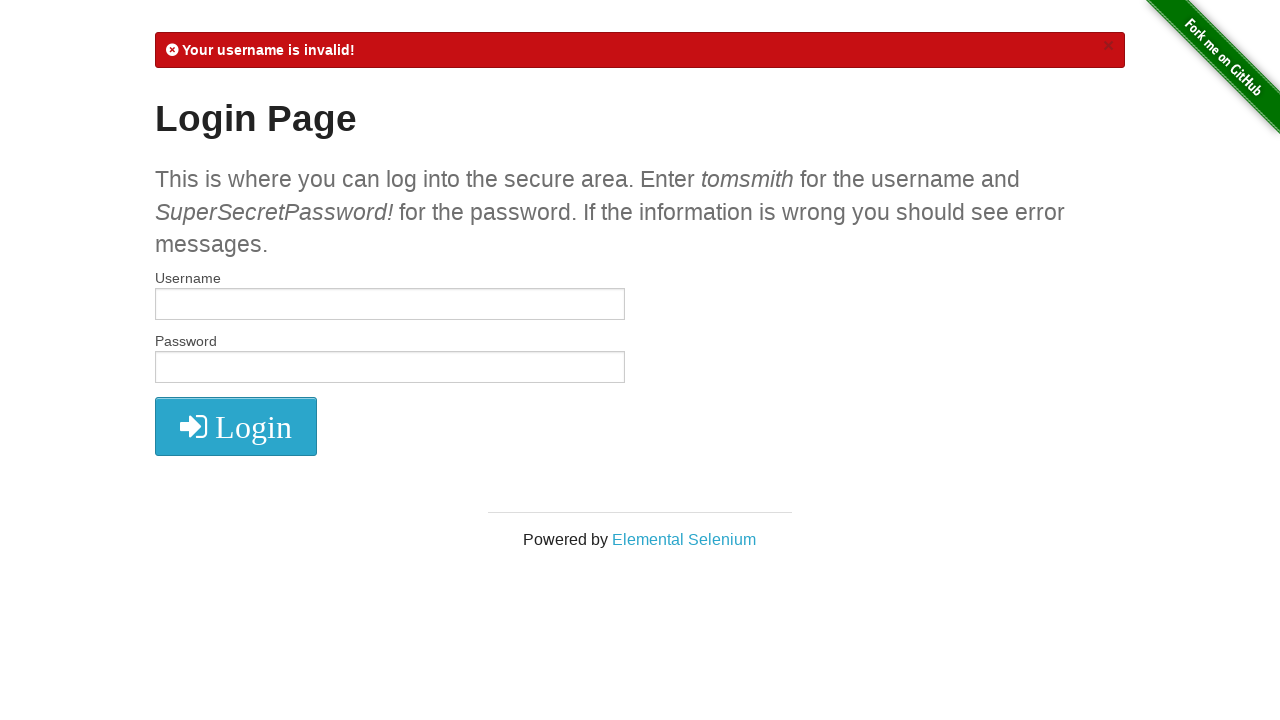

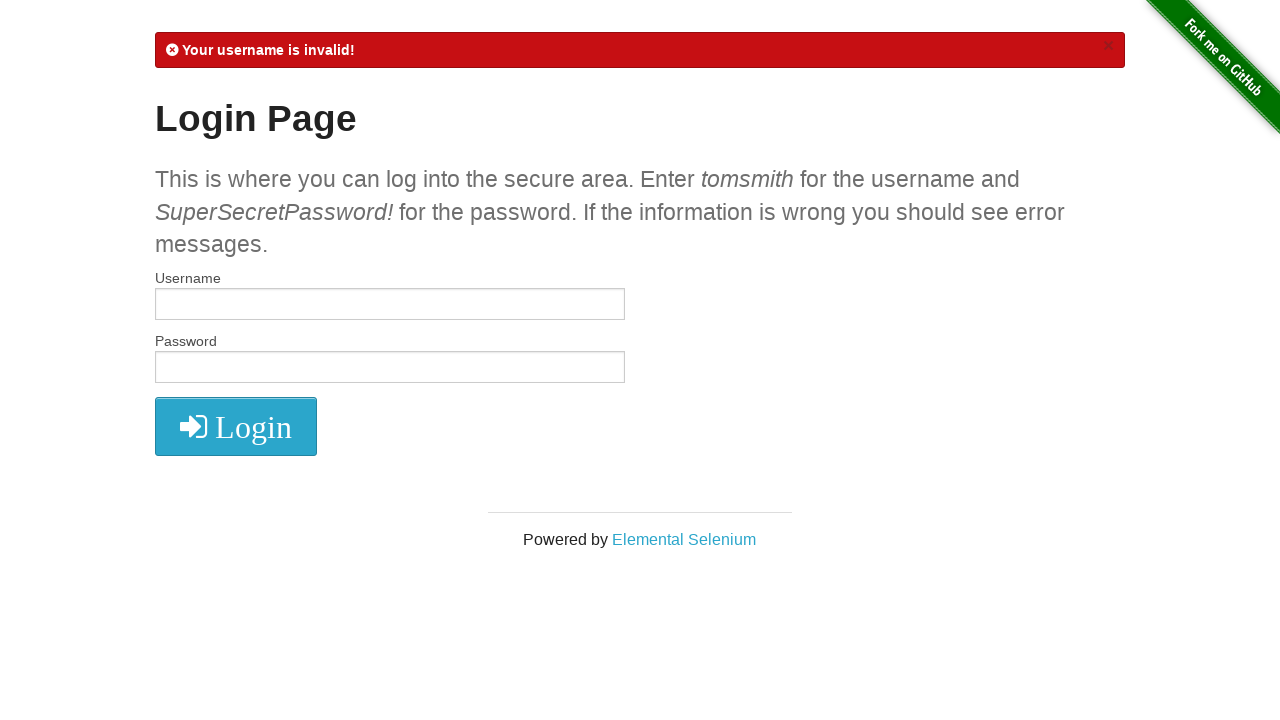